Tests checkbox interaction by clicking the Basic checkbox and then toggling multiple checkboxes in a loop

Starting URL: https://www.leafground.com/checkbox.xhtml

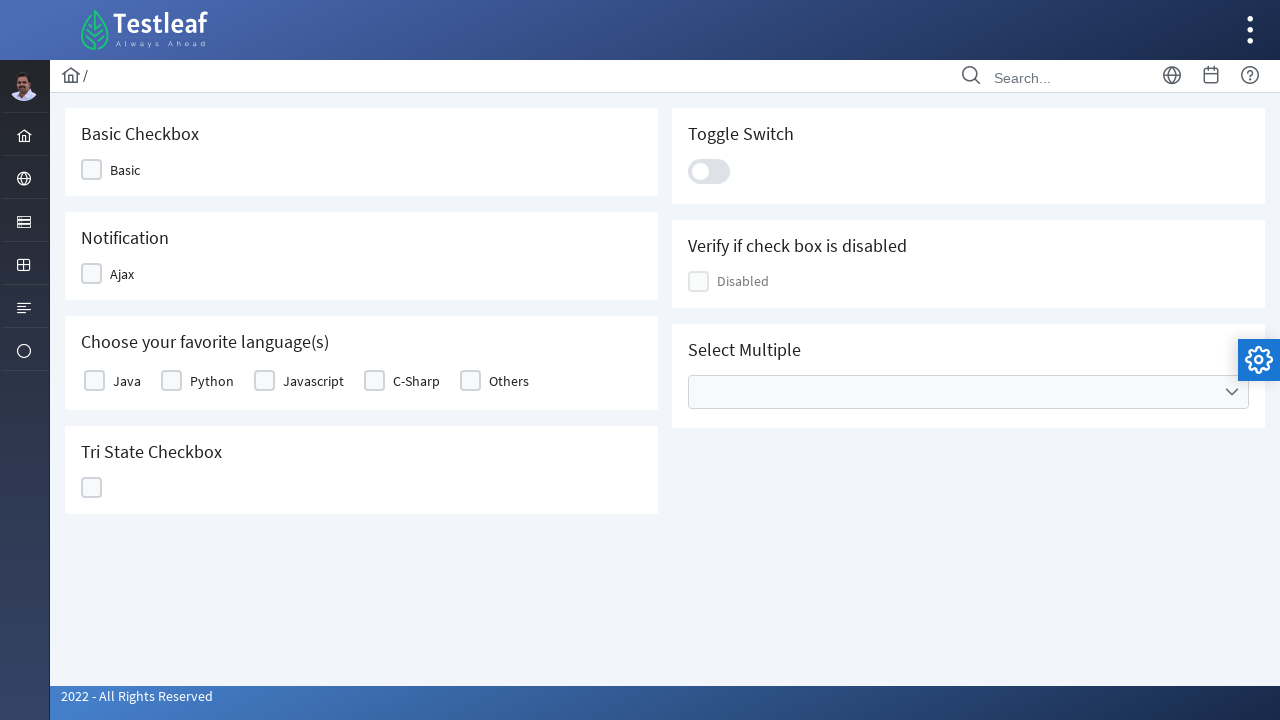

Clicked Basic checkbox at (125, 170) on xpath=//span[text()='Basic']
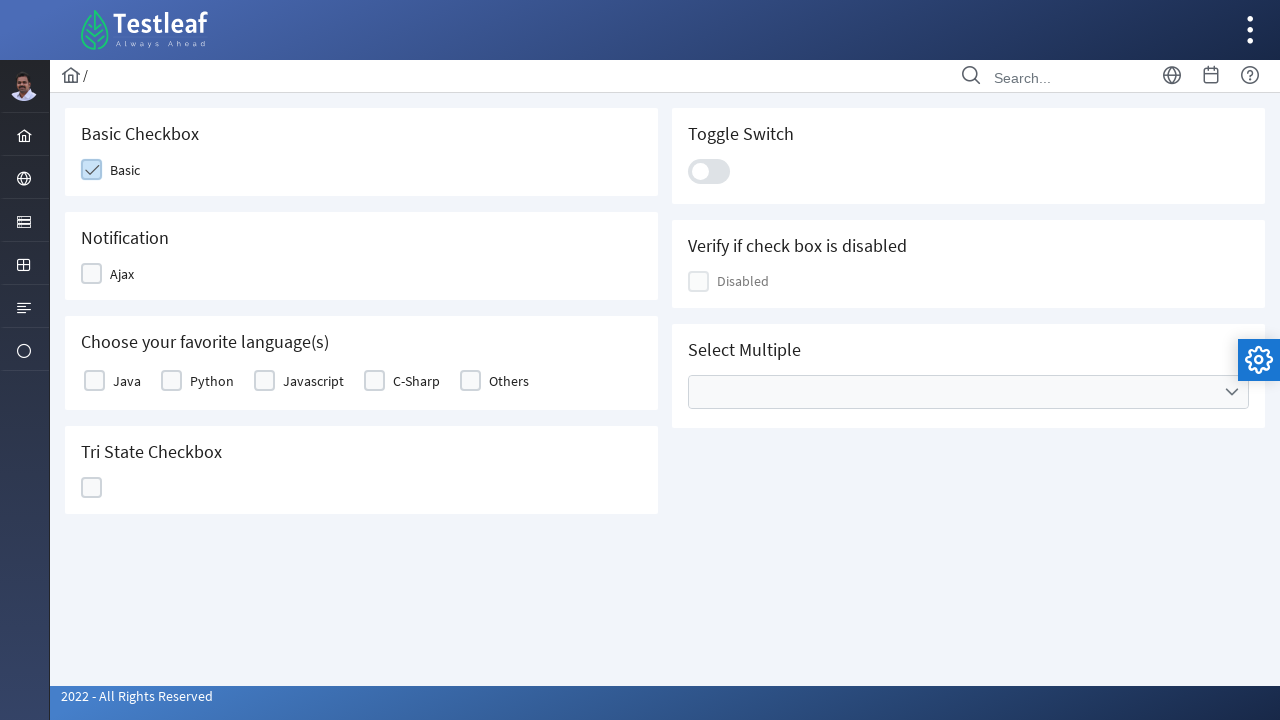

Clicked checkbox 2 to toggle it on at (92, 274) on xpath=(//*[contains(@class, 'ui-chkbox-box')])[position() = 2]
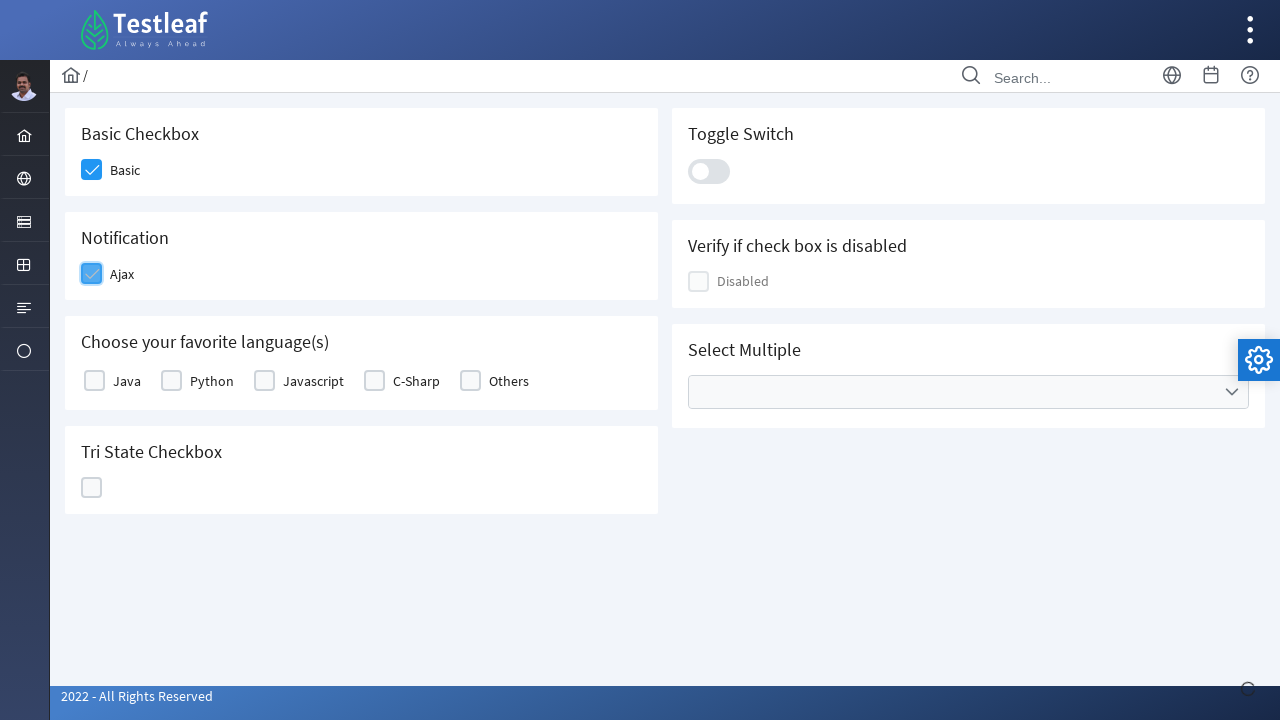

Clicked checkbox 3 to toggle it on at (94, 381) on xpath=(//*[contains(@class, 'ui-chkbox-box')])[position() = 3]
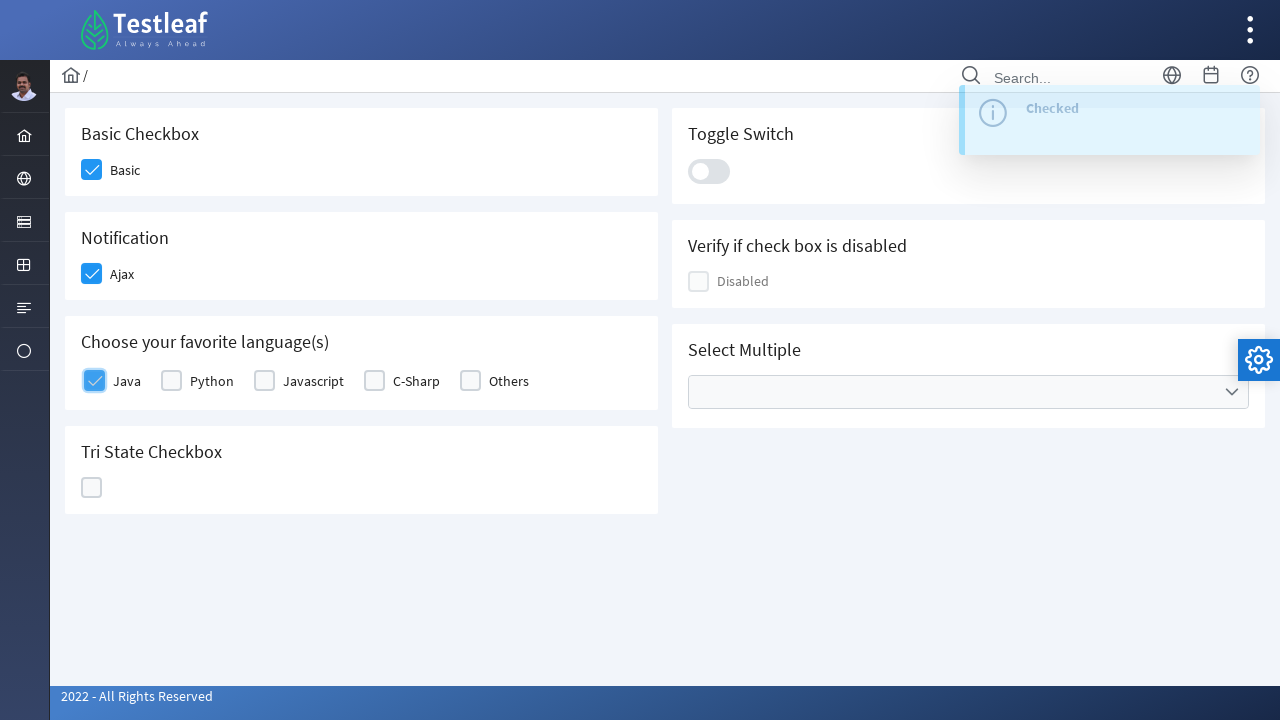

Clicked checkbox 4 to toggle it on at (172, 381) on xpath=(//*[contains(@class, 'ui-chkbox-box')])[position() = 4]
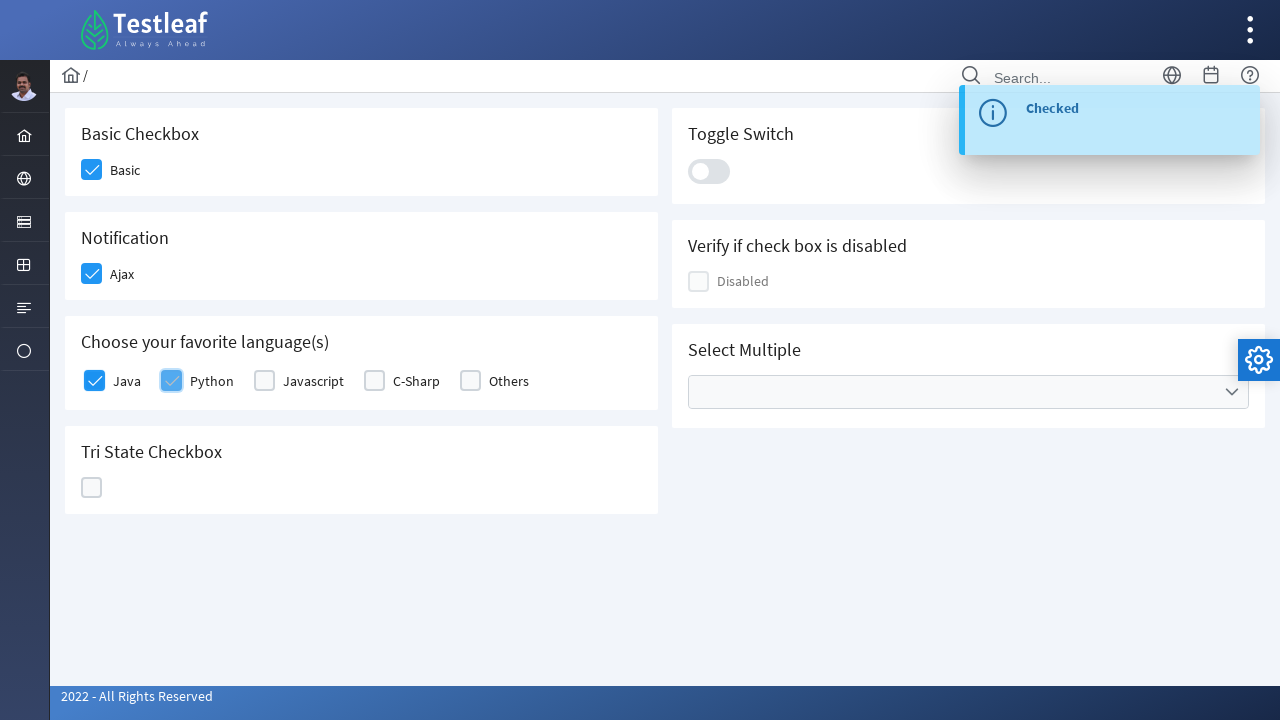

Clicked checkbox 5 to toggle it on at (264, 381) on xpath=(//*[contains(@class, 'ui-chkbox-box')])[position() = 5]
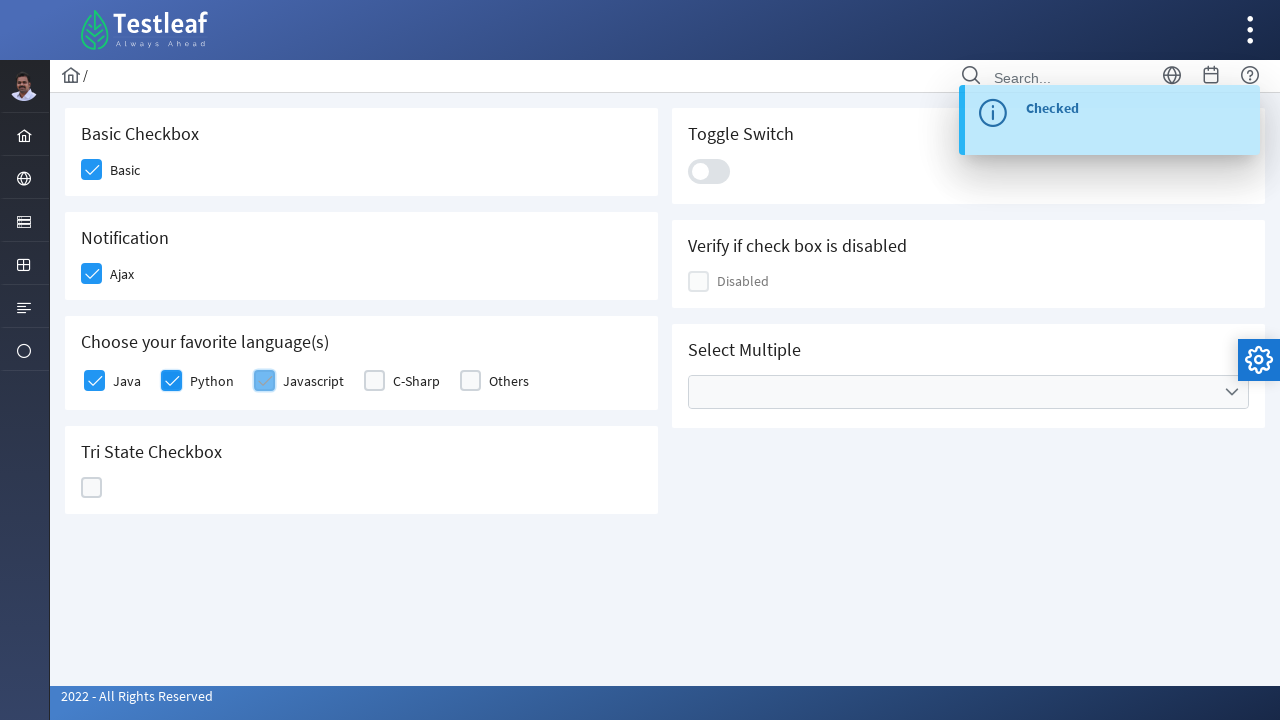

Clicked checkbox 6 to toggle it on at (374, 381) on xpath=(//*[contains(@class, 'ui-chkbox-box')])[position() = 6]
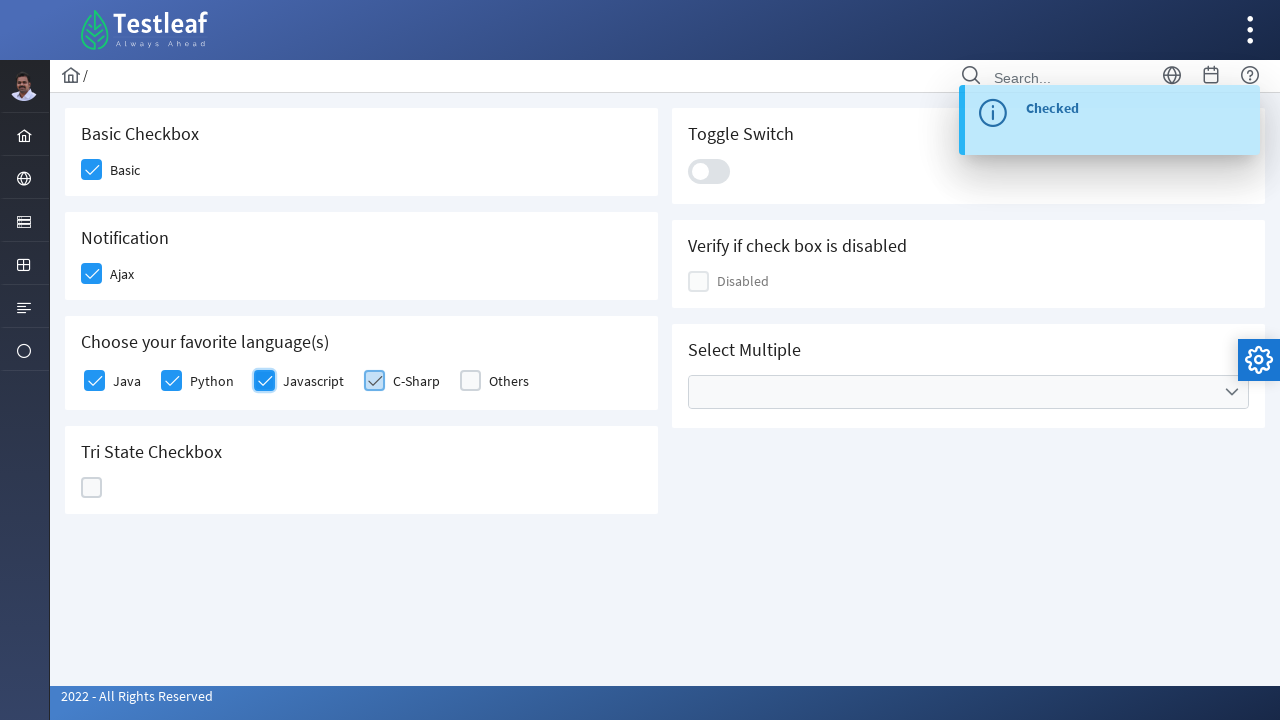

Clicked checkbox 7 to toggle it on at (470, 381) on xpath=(//*[contains(@class, 'ui-chkbox-box')])[position() = 7]
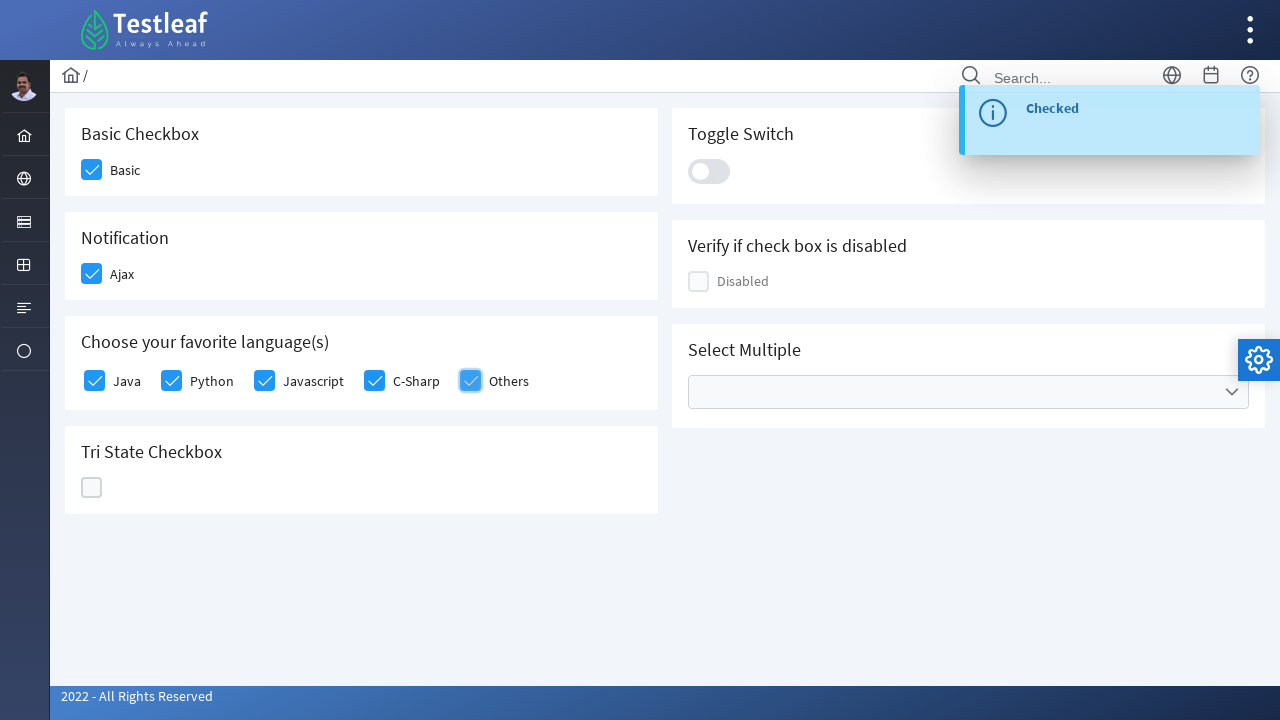

Clicked checkbox 8 to toggle it on at (92, 488) on xpath=(//*[contains(@class, 'ui-chkbox-box')])[position() = 8]
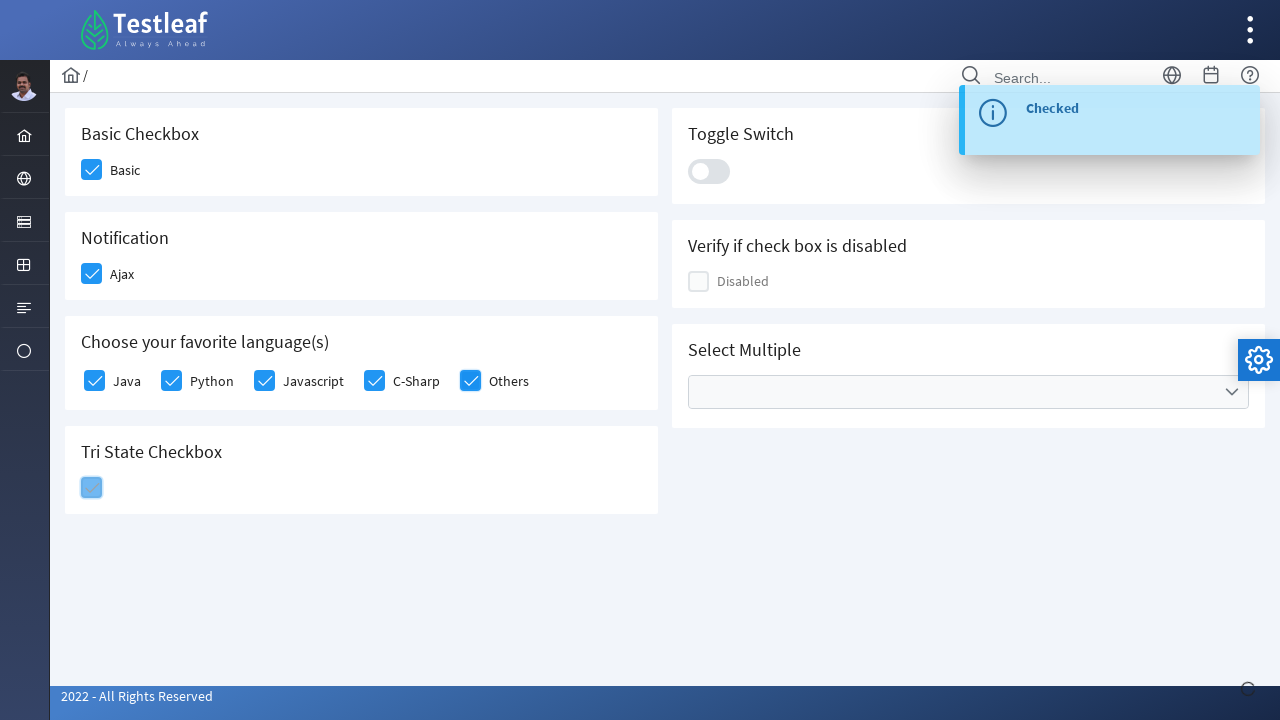

Clicked checkbox 2 to toggle it off at (92, 274) on xpath=(//*[contains(@class, 'ui-chkbox-box')])[position() = 2]
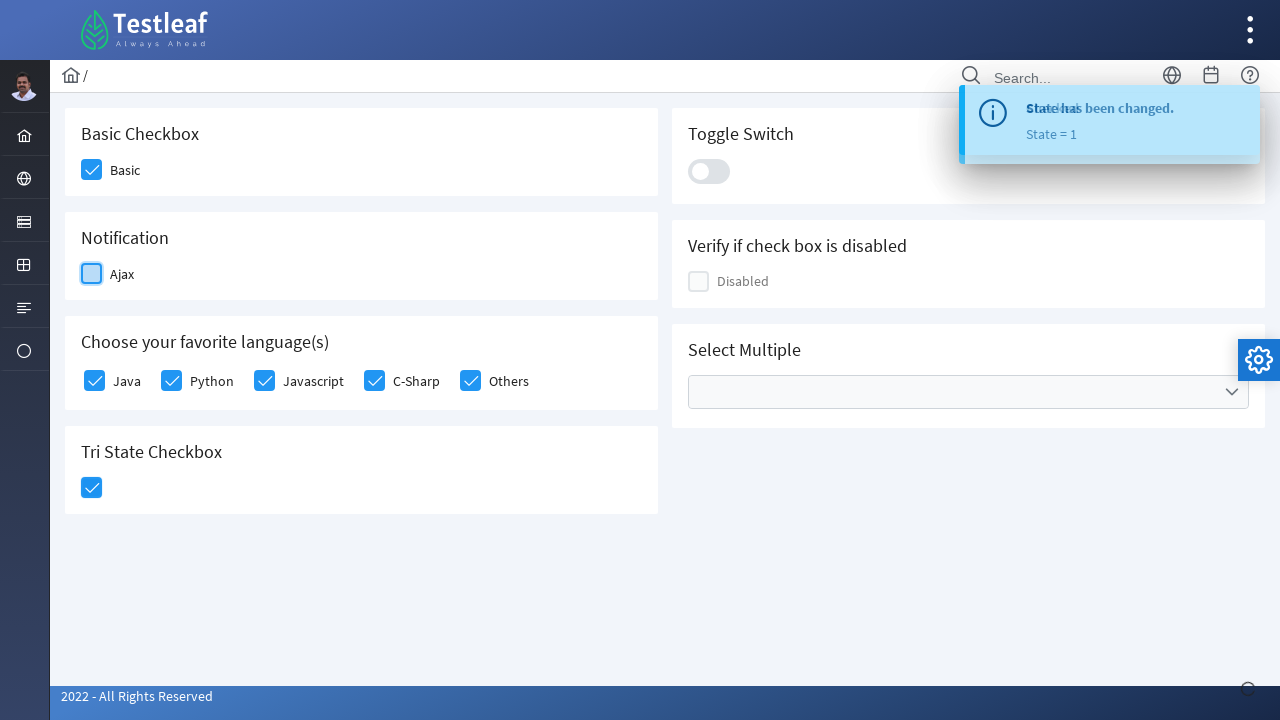

Clicked checkbox 3 to toggle it off at (94, 381) on xpath=(//*[contains(@class, 'ui-chkbox-box')])[position() = 3]
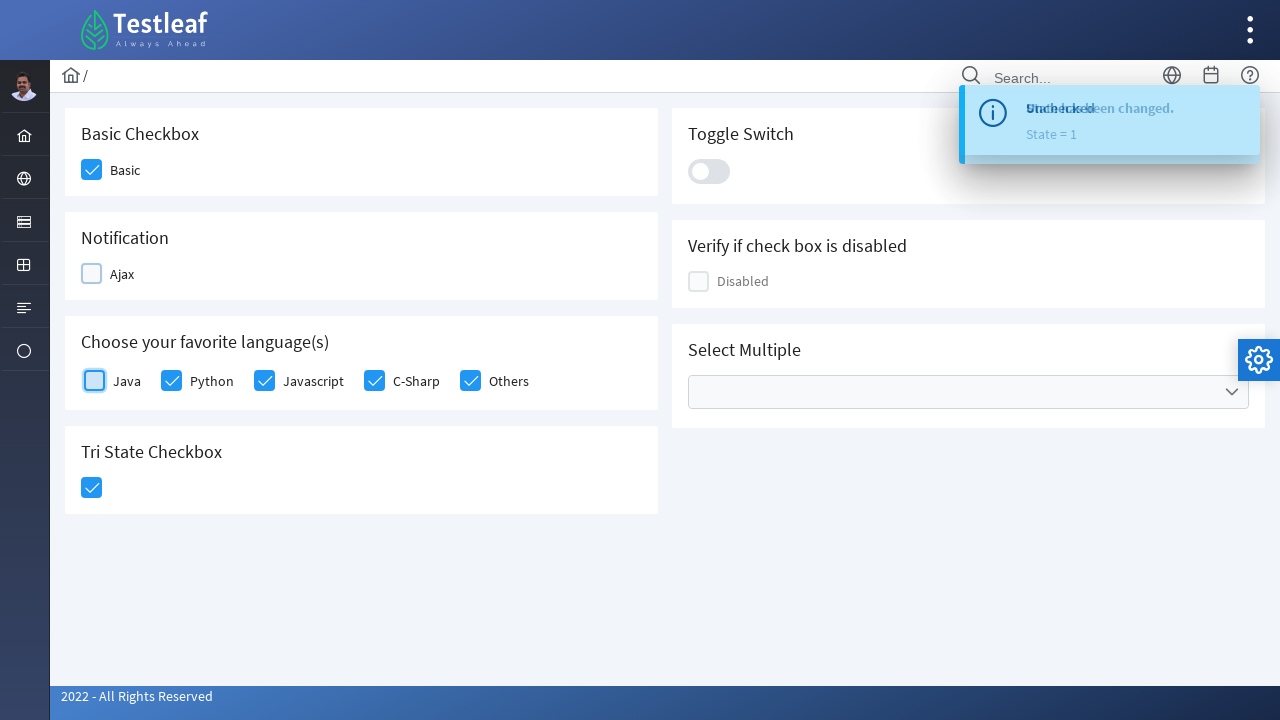

Clicked checkbox 4 to toggle it off at (172, 381) on xpath=(//*[contains(@class, 'ui-chkbox-box')])[position() = 4]
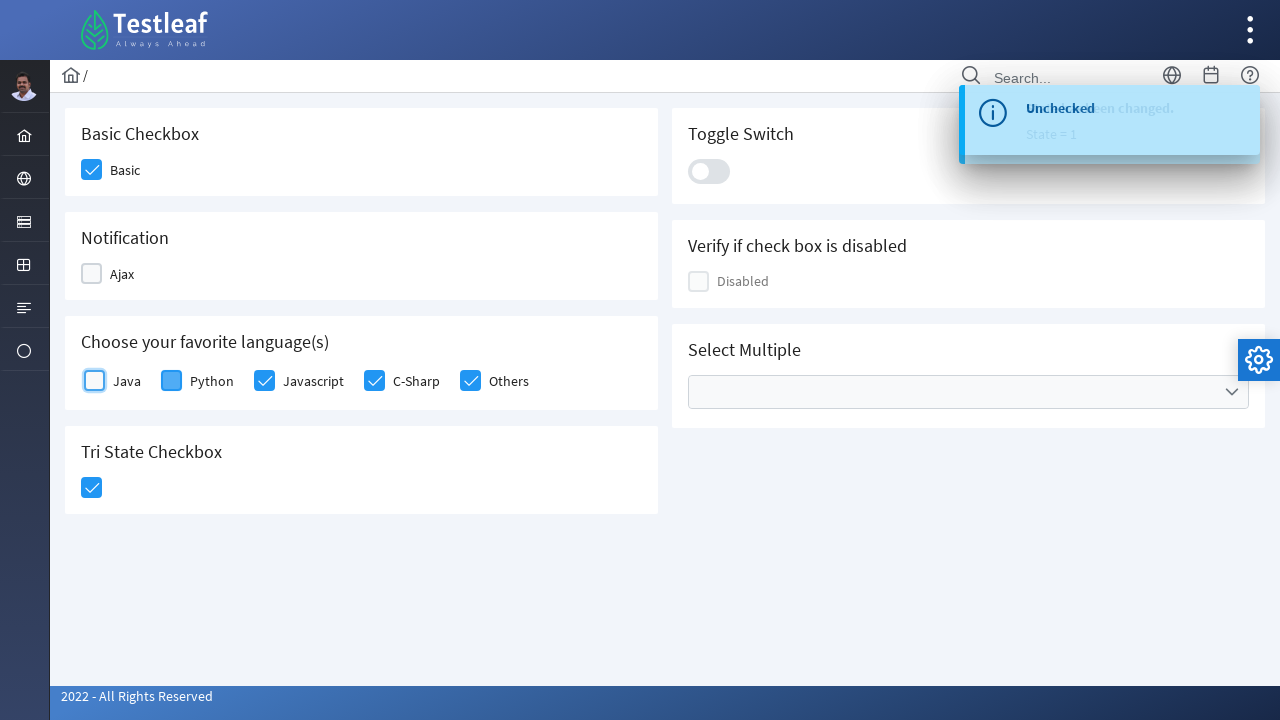

Clicked checkbox 5 to toggle it off at (264, 381) on xpath=(//*[contains(@class, 'ui-chkbox-box')])[position() = 5]
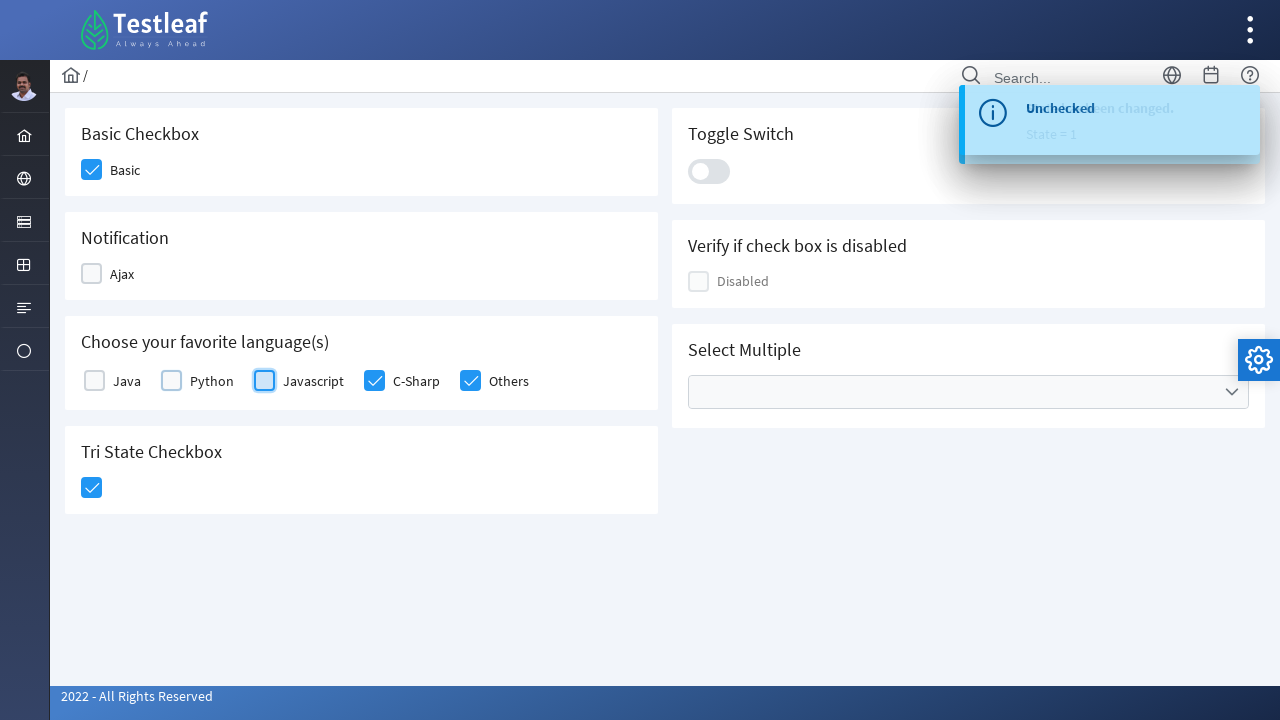

Clicked checkbox 6 to toggle it off at (374, 381) on xpath=(//*[contains(@class, 'ui-chkbox-box')])[position() = 6]
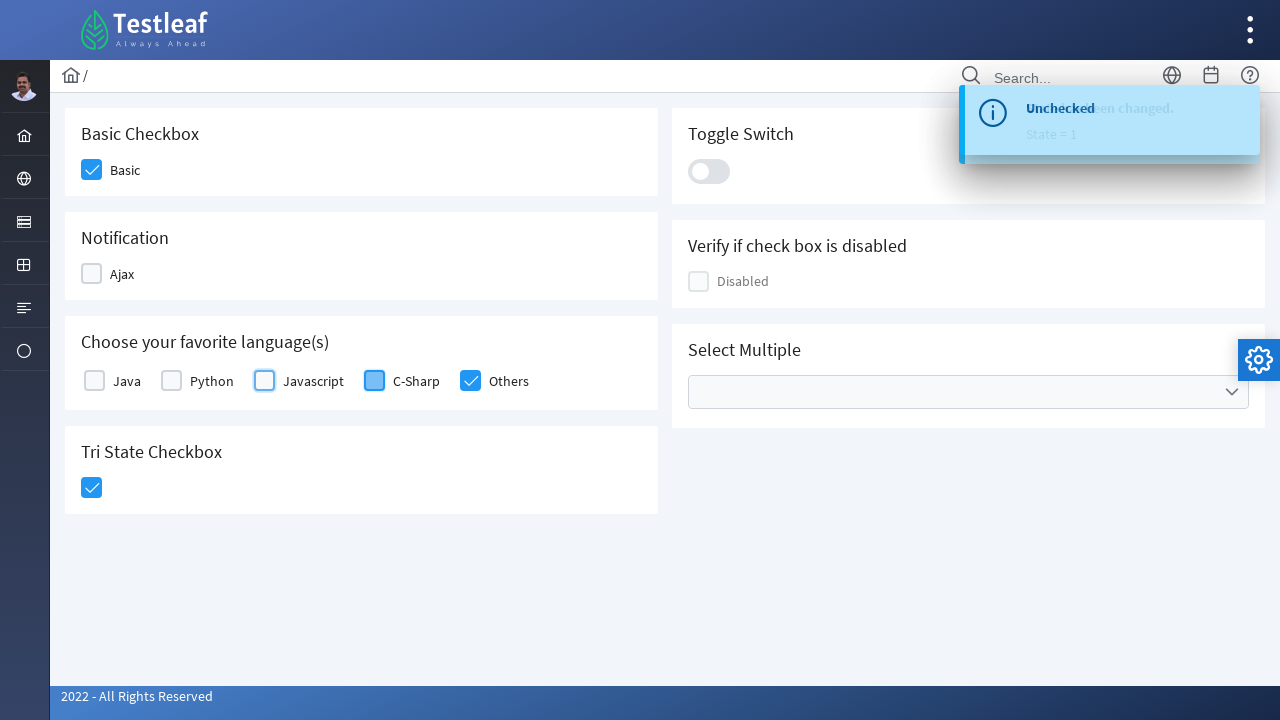

Clicked checkbox 7 to toggle it off at (470, 381) on xpath=(//*[contains(@class, 'ui-chkbox-box')])[position() = 7]
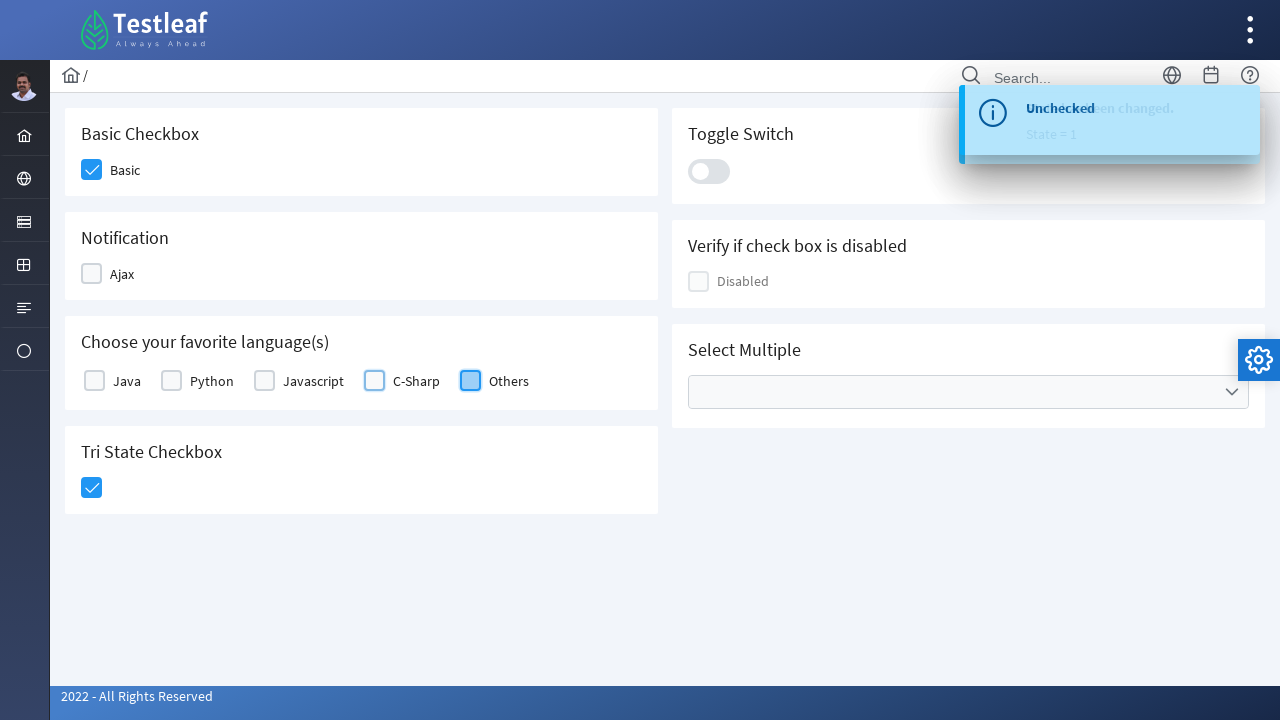

Clicked checkbox 8 to toggle it off at (92, 488) on xpath=(//*[contains(@class, 'ui-chkbox-box')])[position() = 8]
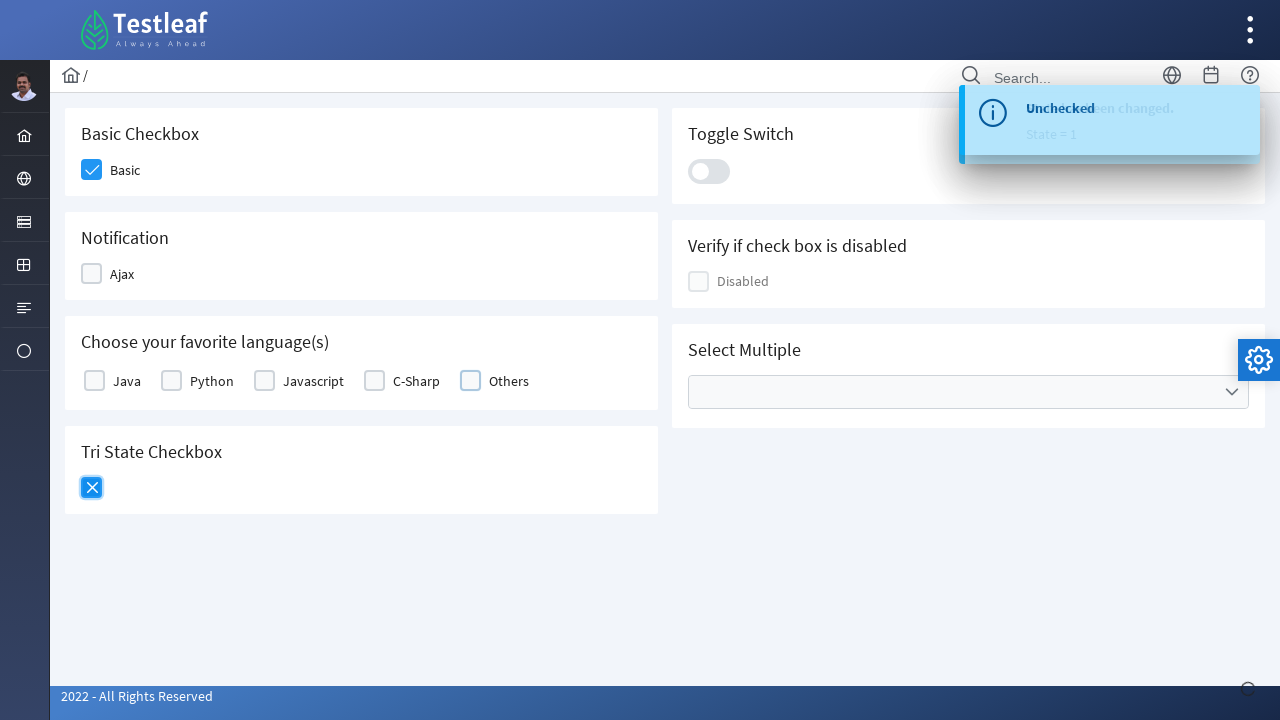

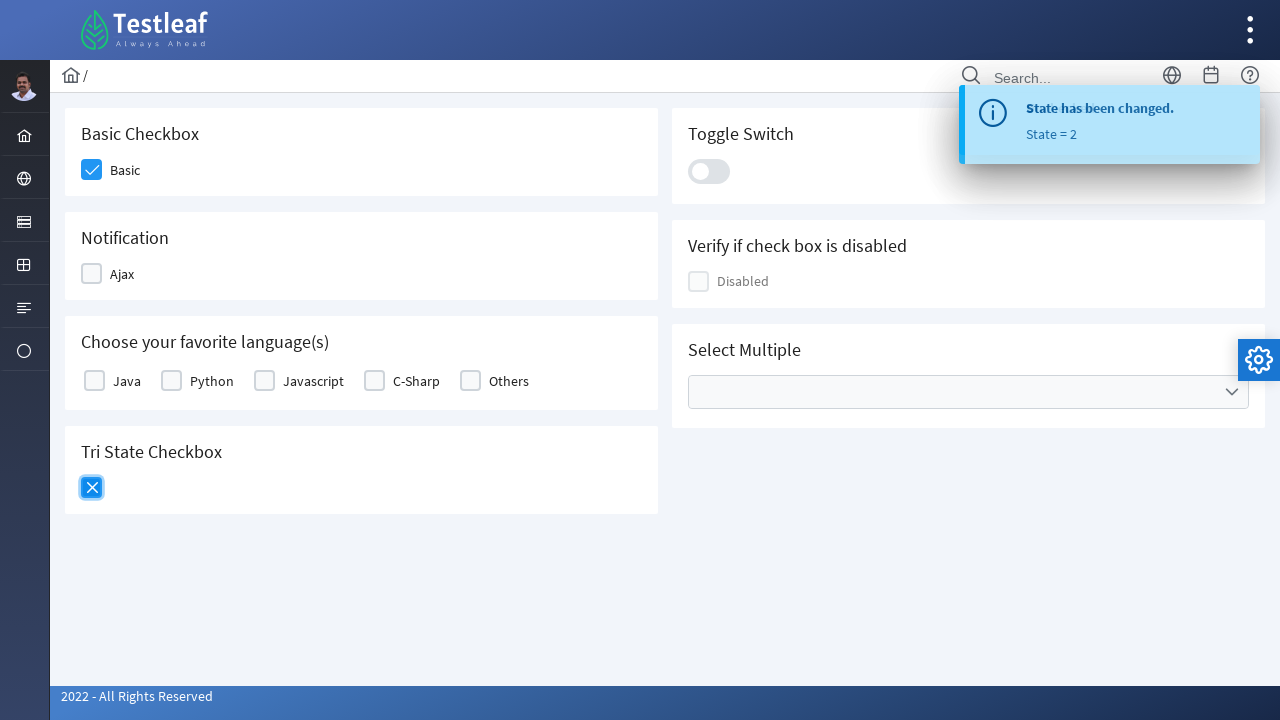